Navigates to a Selenium sample site and clicks on a specific link by its text "Selenium Sample Script" to navigate to another page.

Starting URL: https://artoftesting.com/samplesiteforselenium

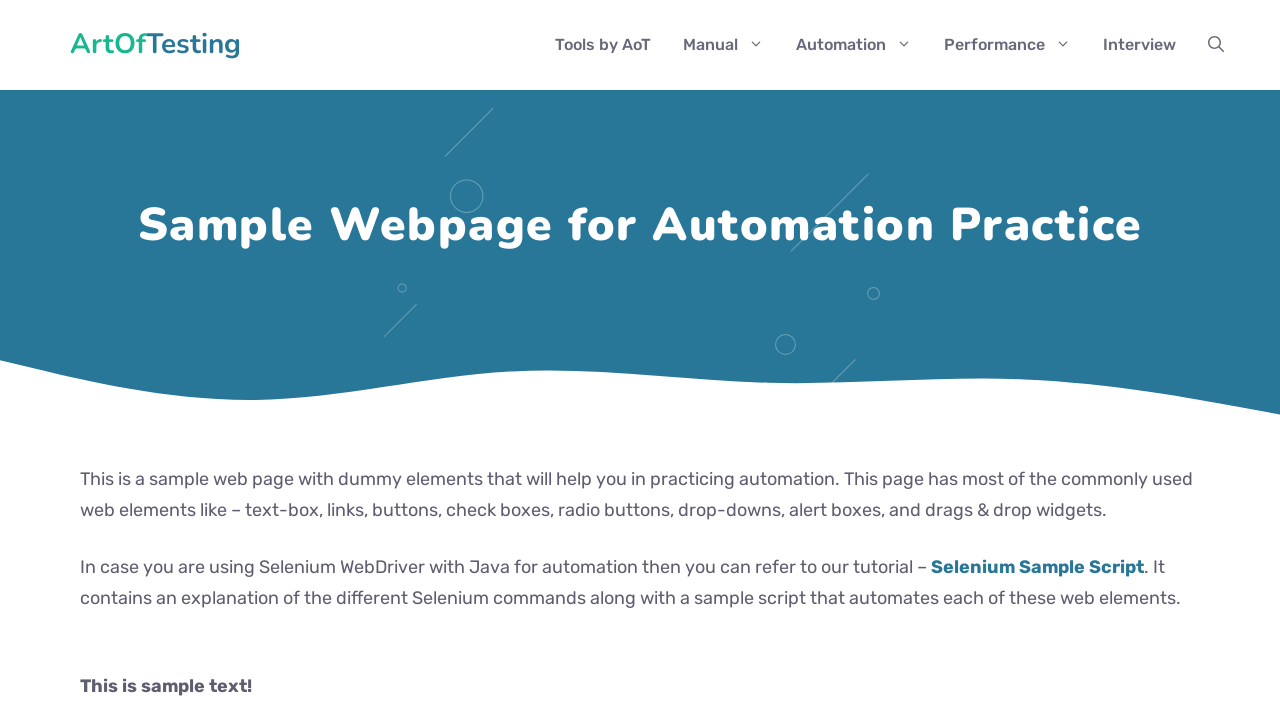

Waited for links to be available on the page
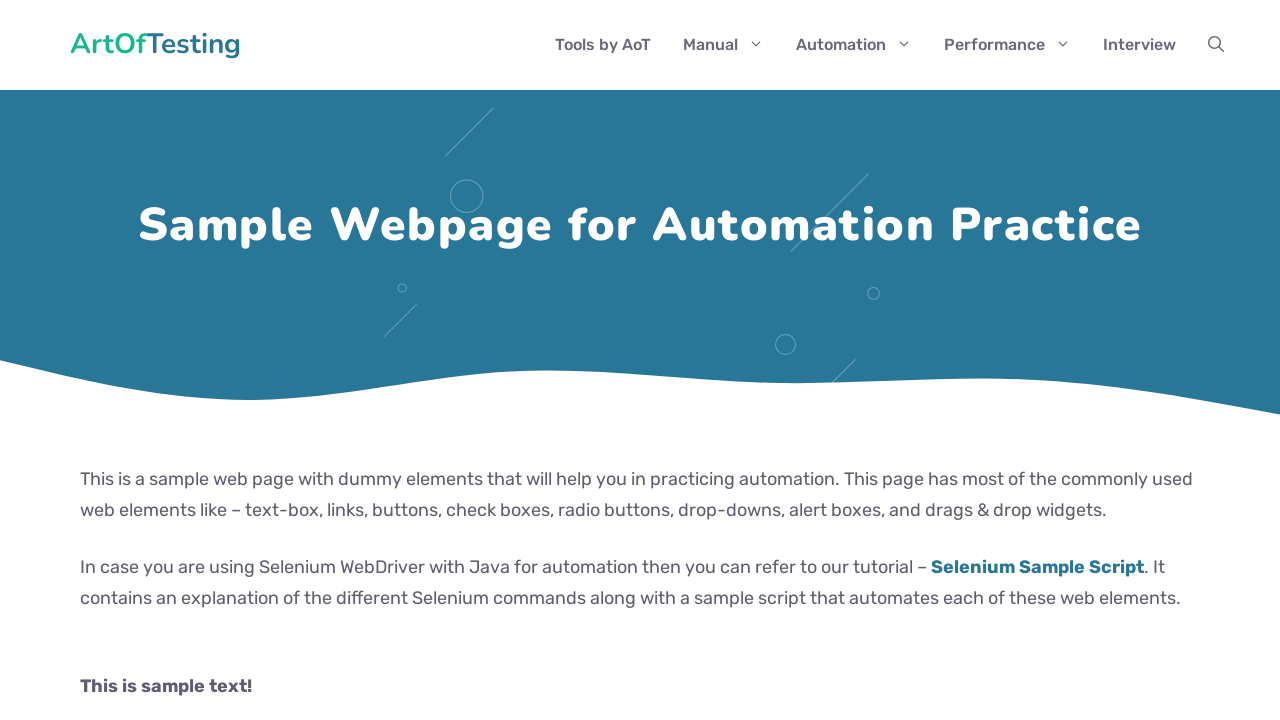

Clicked on 'Selenium Sample Script' link to navigate to another page at (1038, 567) on a:has-text('Selenium Sample Script')
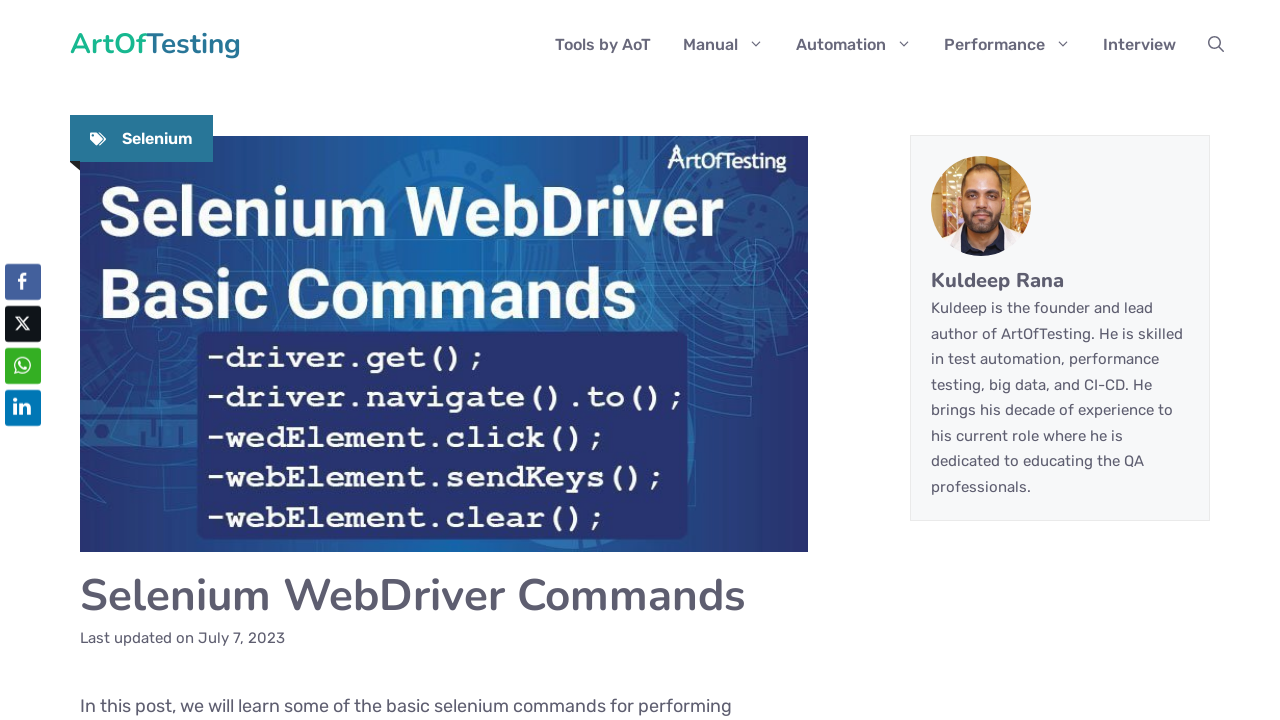

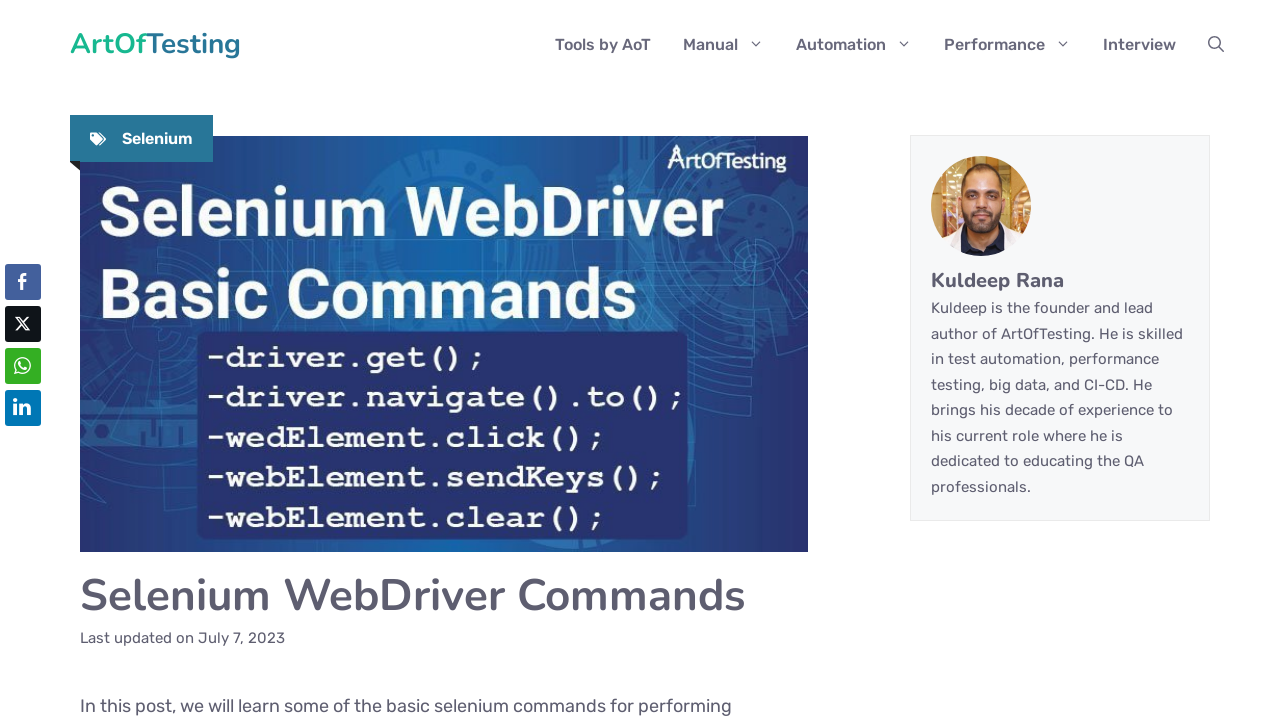